Tests dropdown selection functionality by selecting an option by index from a dropdown menu

Starting URL: https://demoapps.qspiders.com/ui/dropdown?sublist=0

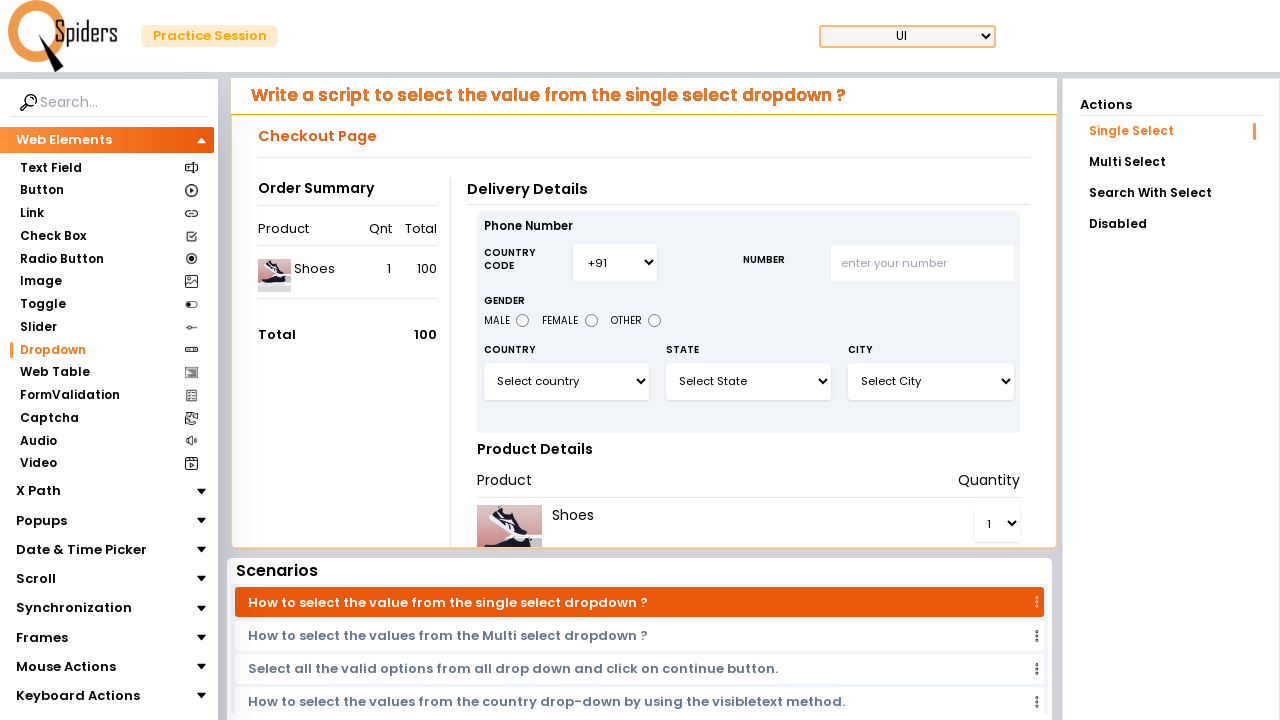

Located dropdown element with id 'select7'
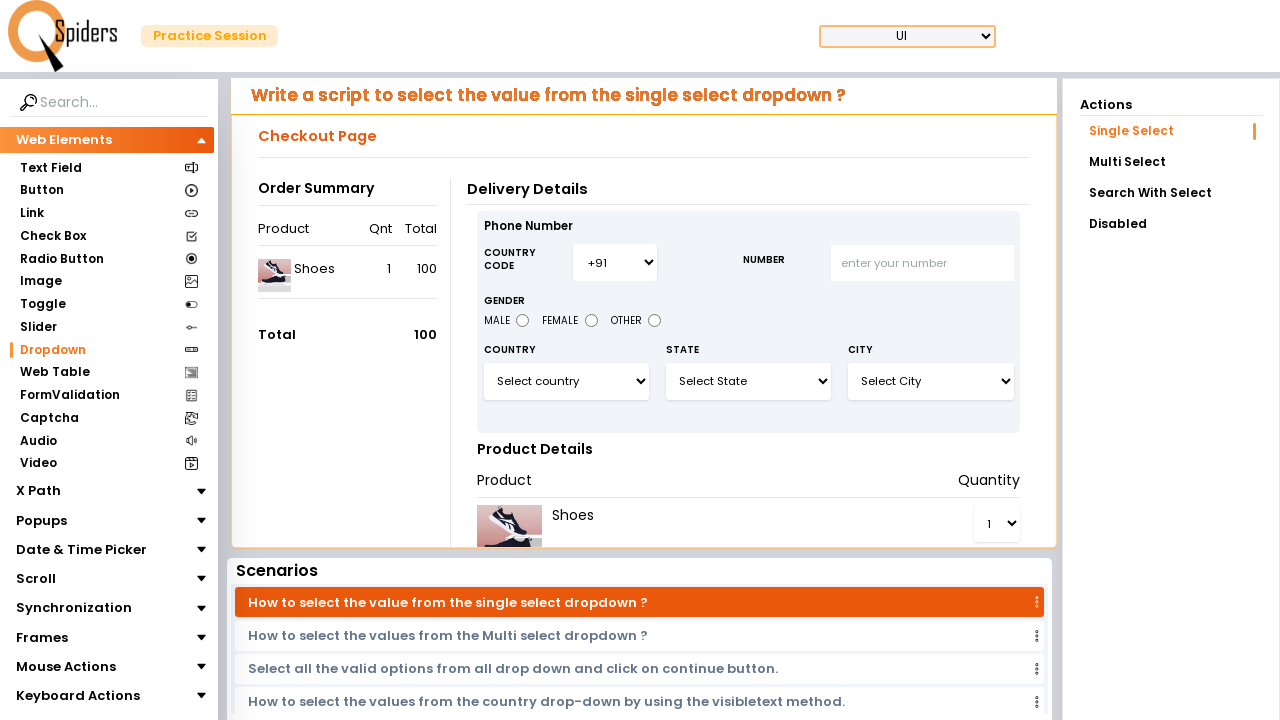

Selected option at index 1 from dropdown menu on #select7
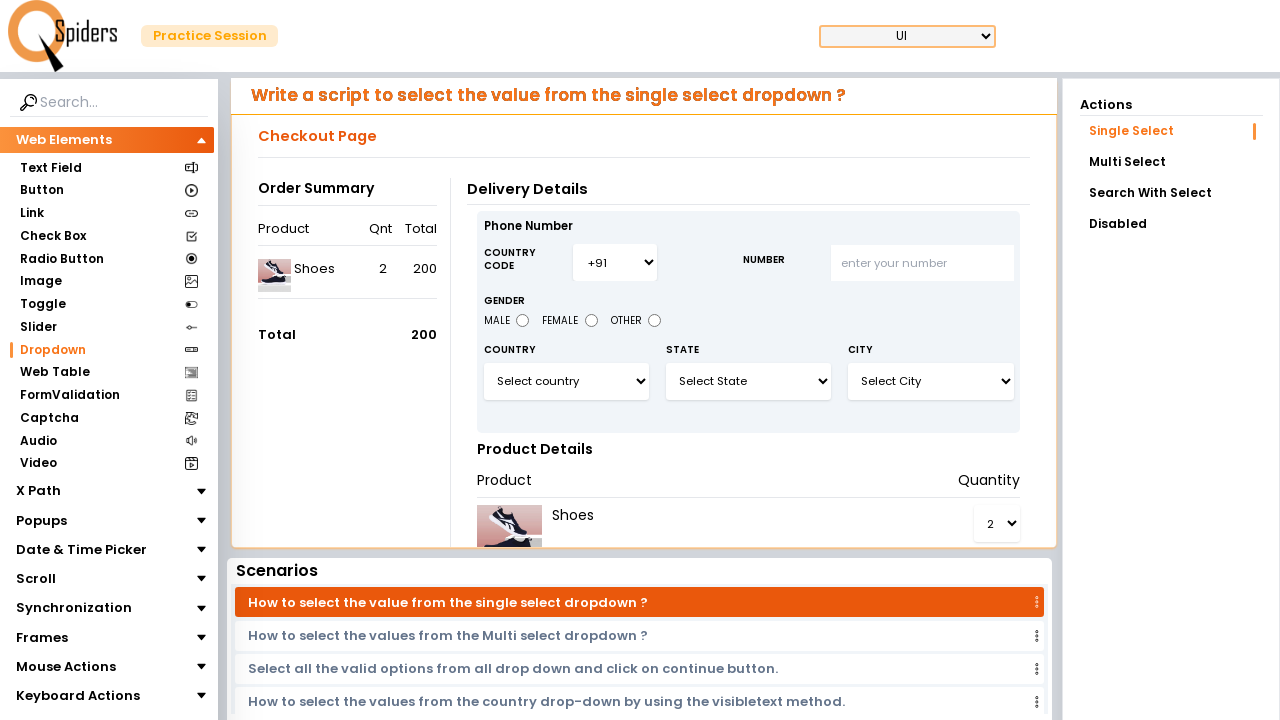

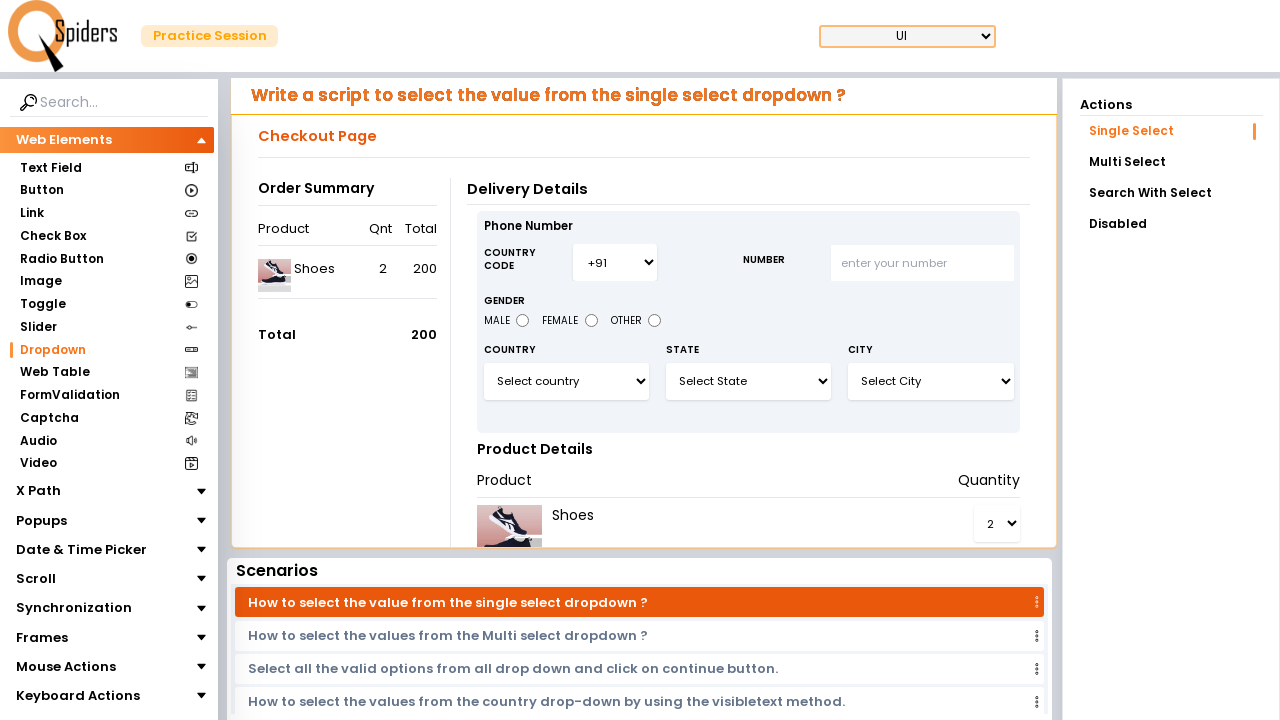